Tests JavaScript confirm dialog handling by clicking a button in an iframe that triggers a confirm alert and accepting it

Starting URL: https://www.w3schools.com/js/tryit.asp?filename=tryjs_confirm

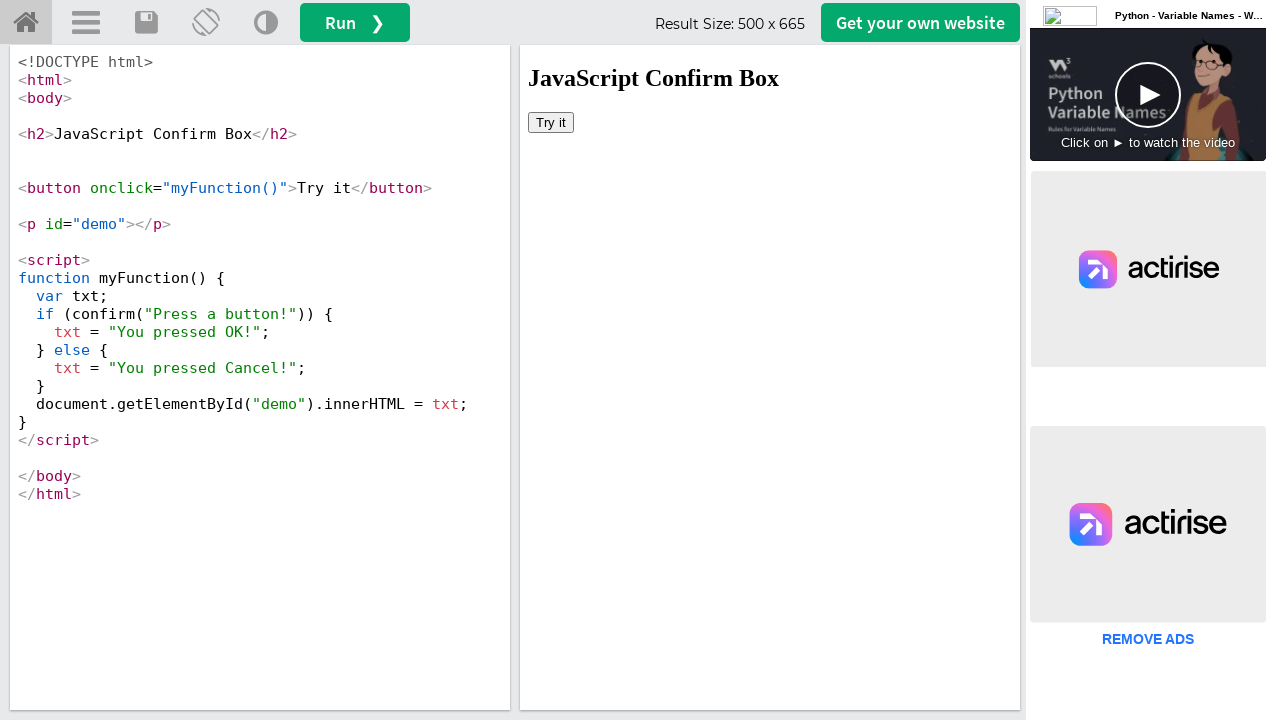

Located iframe with id 'iframeResult'
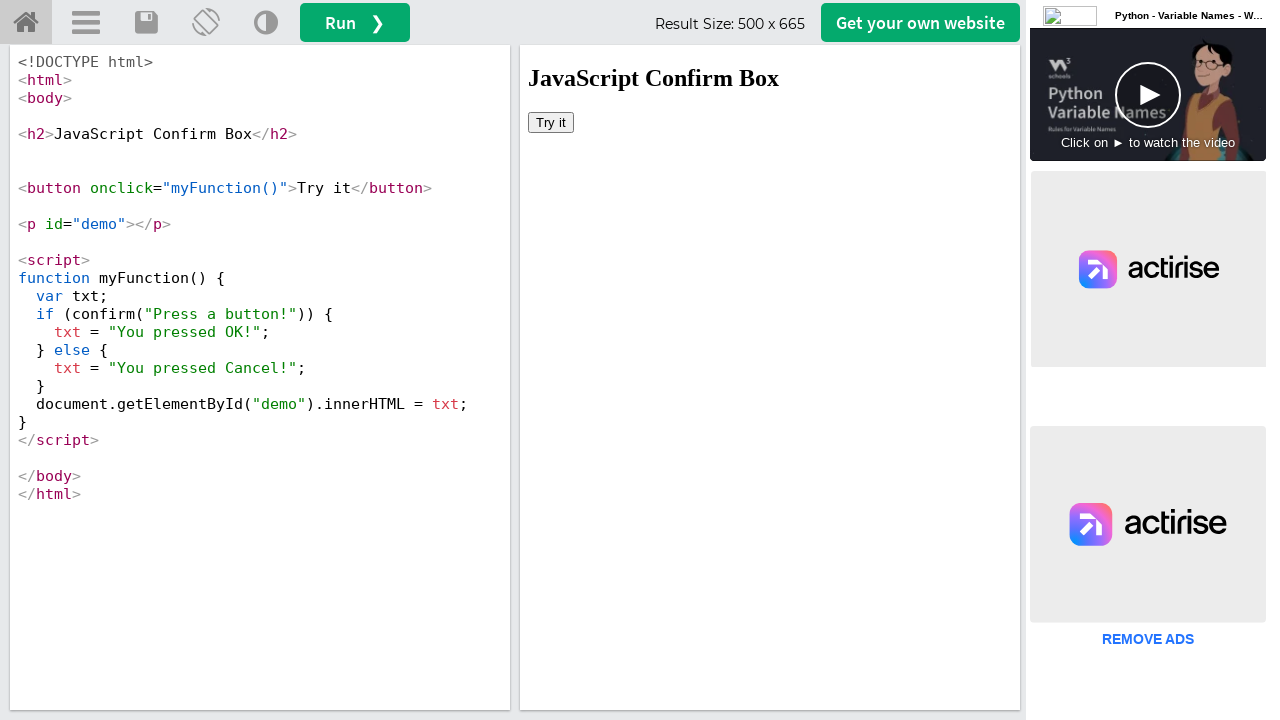

Clicked 'Try it' button inside iframe to trigger confirm dialog at (551, 122) on #iframeResult >> internal:control=enter-frame >> button:has-text('Try it')
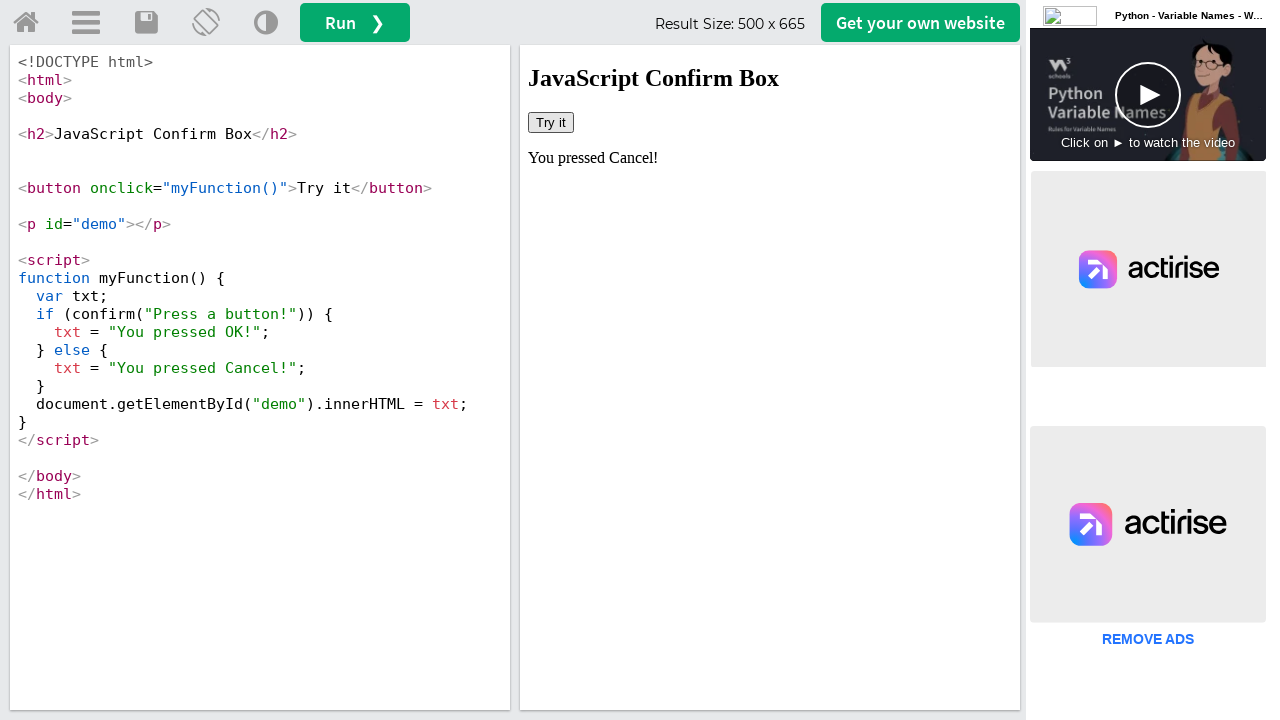

Set up dialog handler to accept confirm alert
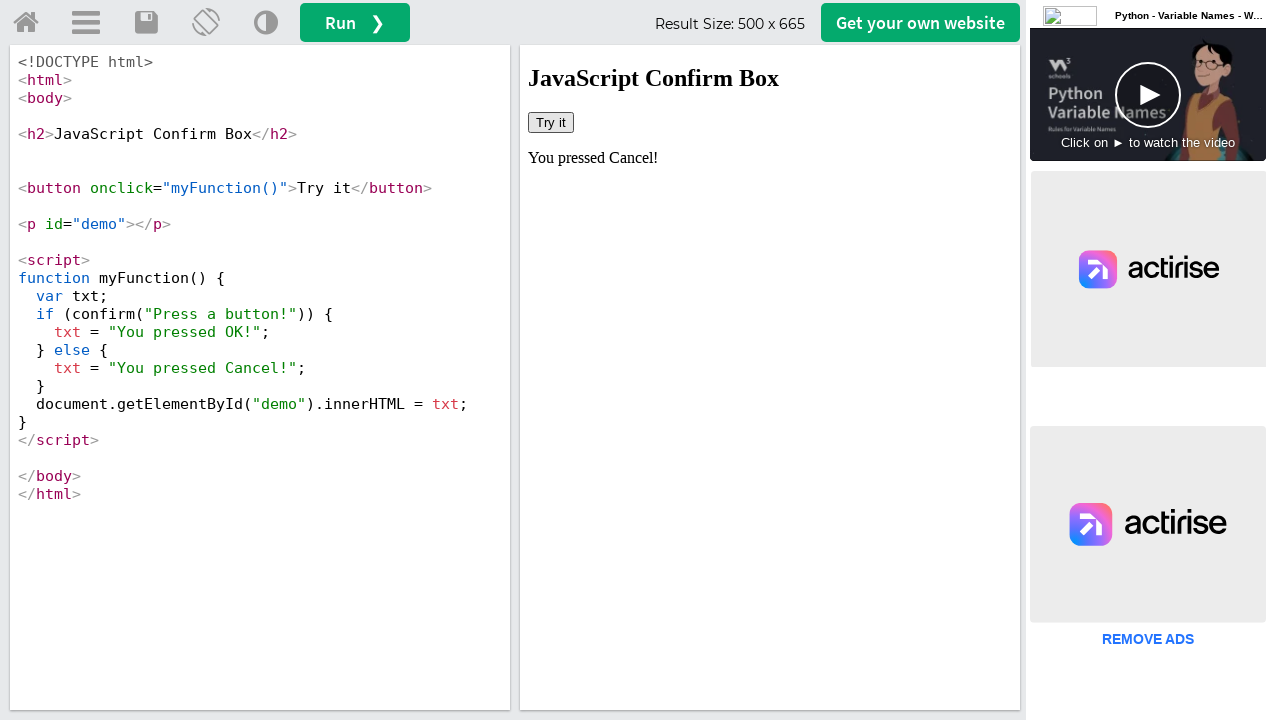

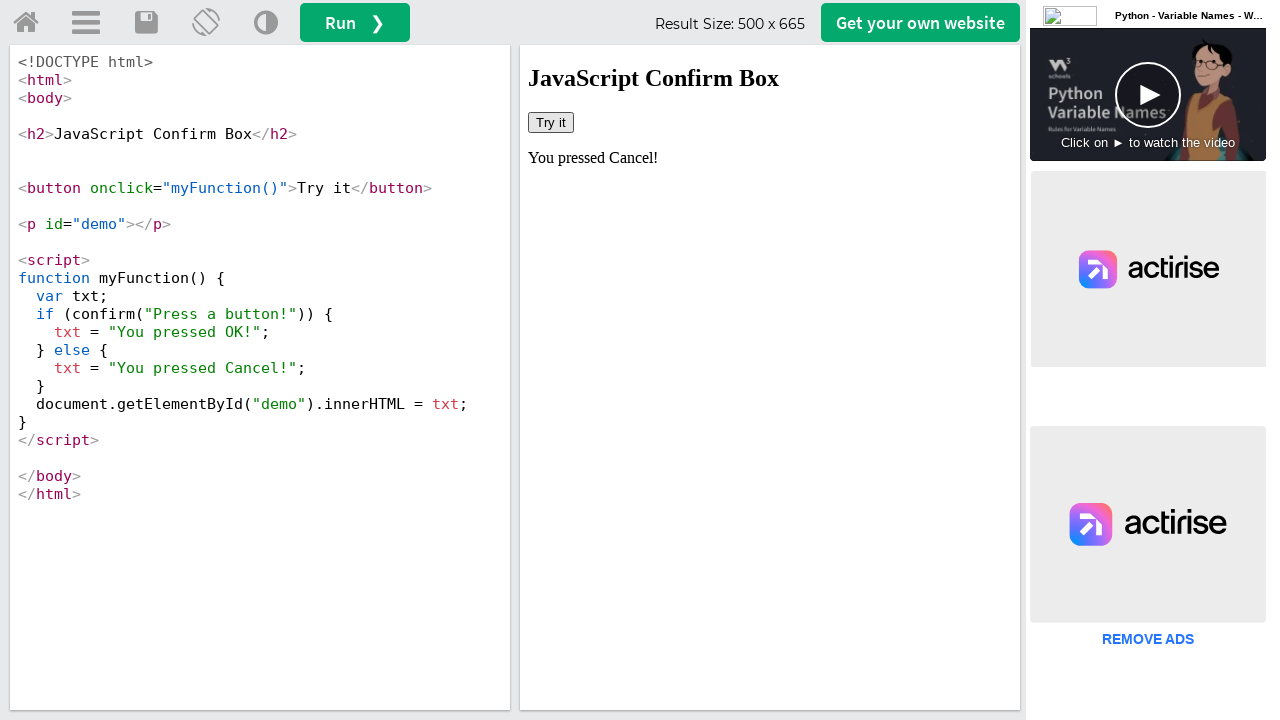